Tests the e-commerce checkout flow by adding a product to cart, proceeding to checkout, and applying a promo code

Starting URL: https://rahulshettyacademy.com/seleniumPractise/

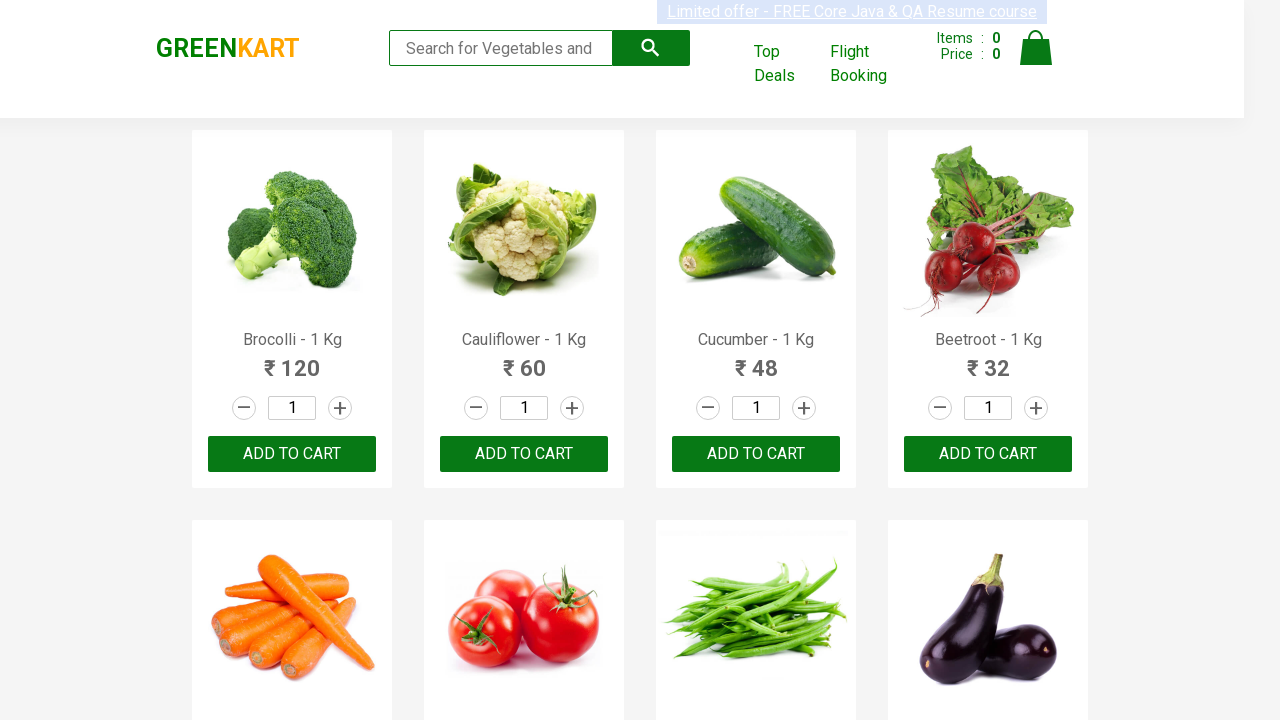

Clicked add to cart button on first product at (292, 454) on xpath=//div[@class='products']//div[@class='product']//div[@class='product-actio
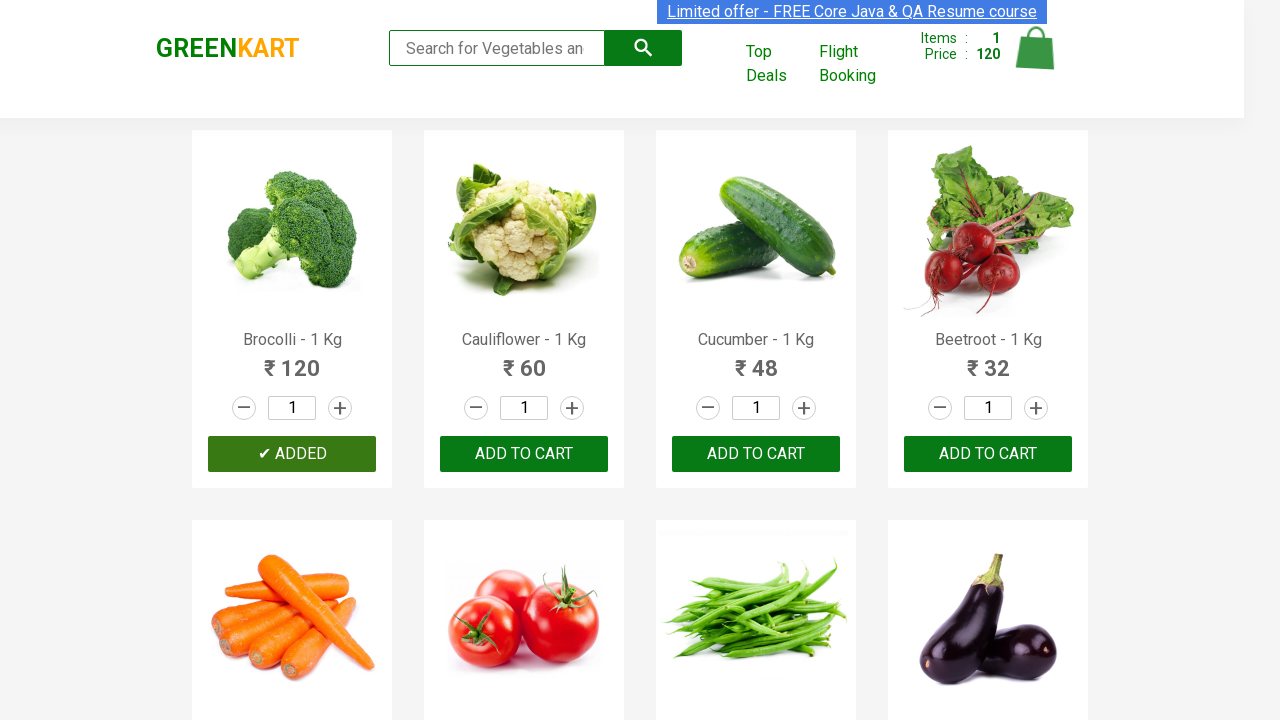

Clicked cart icon to open cart at (1036, 48) on xpath=//img[@alt='Cart']
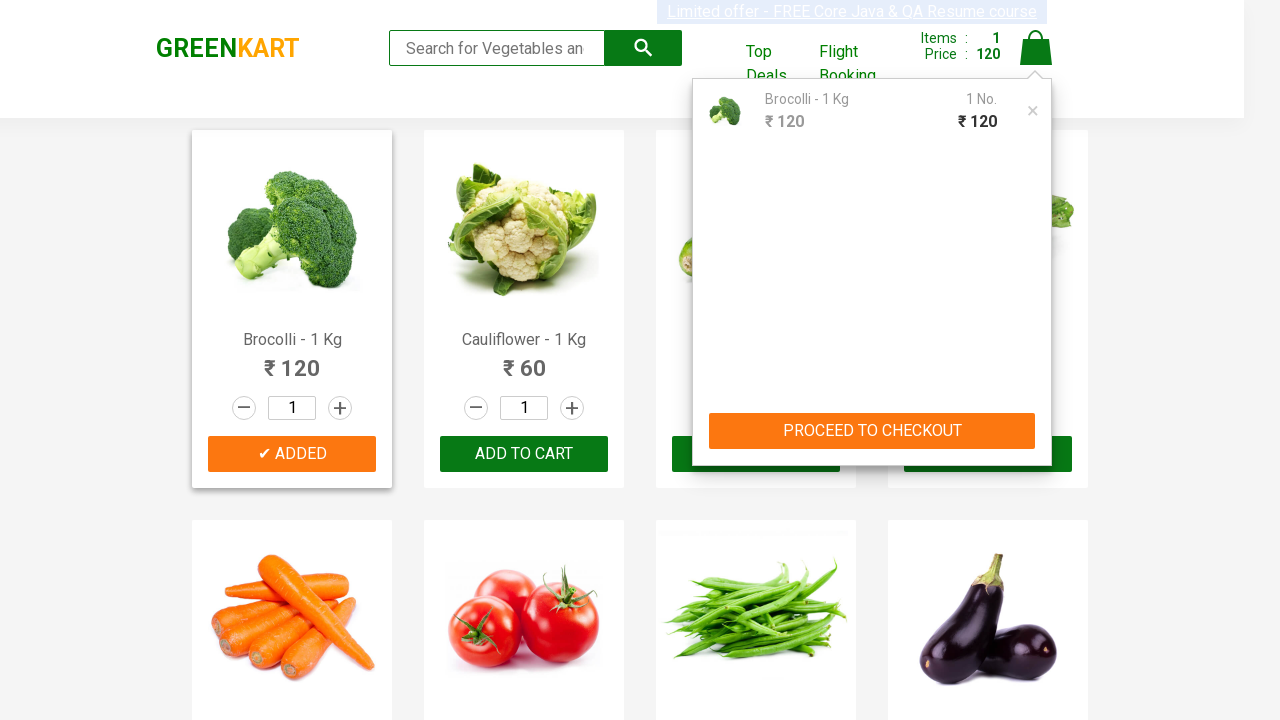

Clicked PROCEED TO CHECKOUT button at (872, 431) on xpath=//button[normalize-space()='PROCEED TO CHECKOUT']
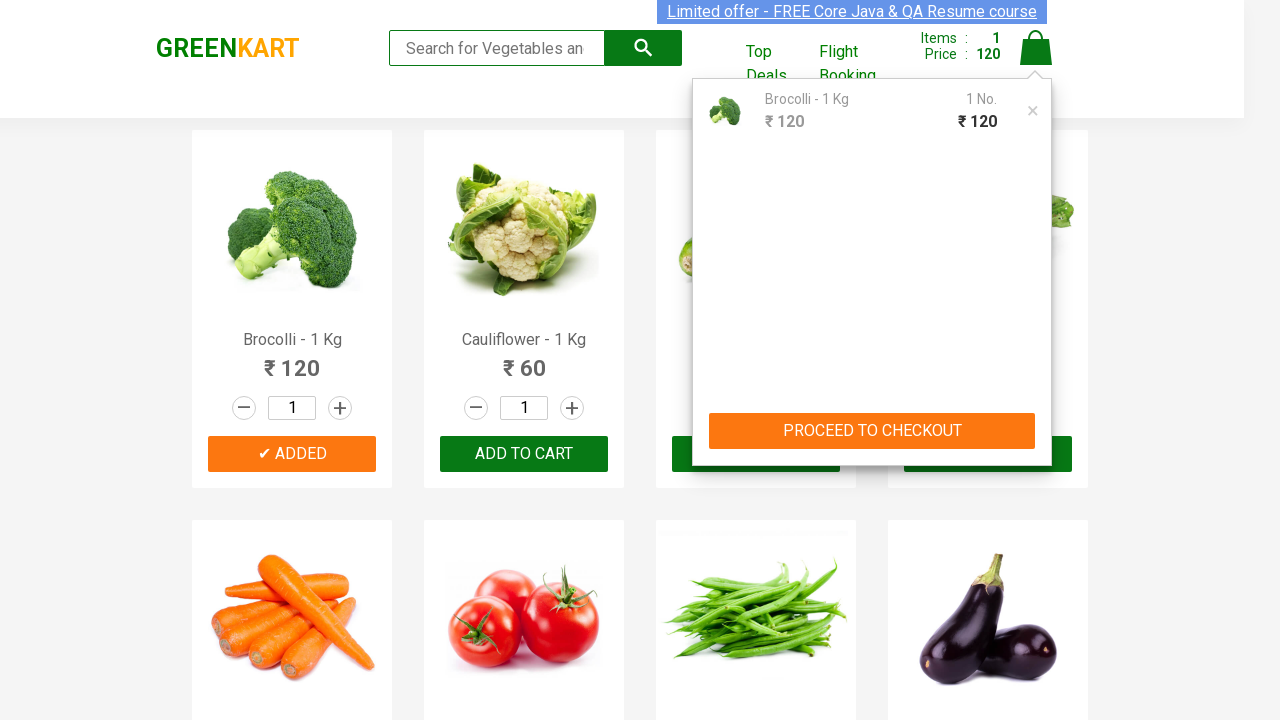

Clicked on promo code input field at (910, 264) on .promoCode
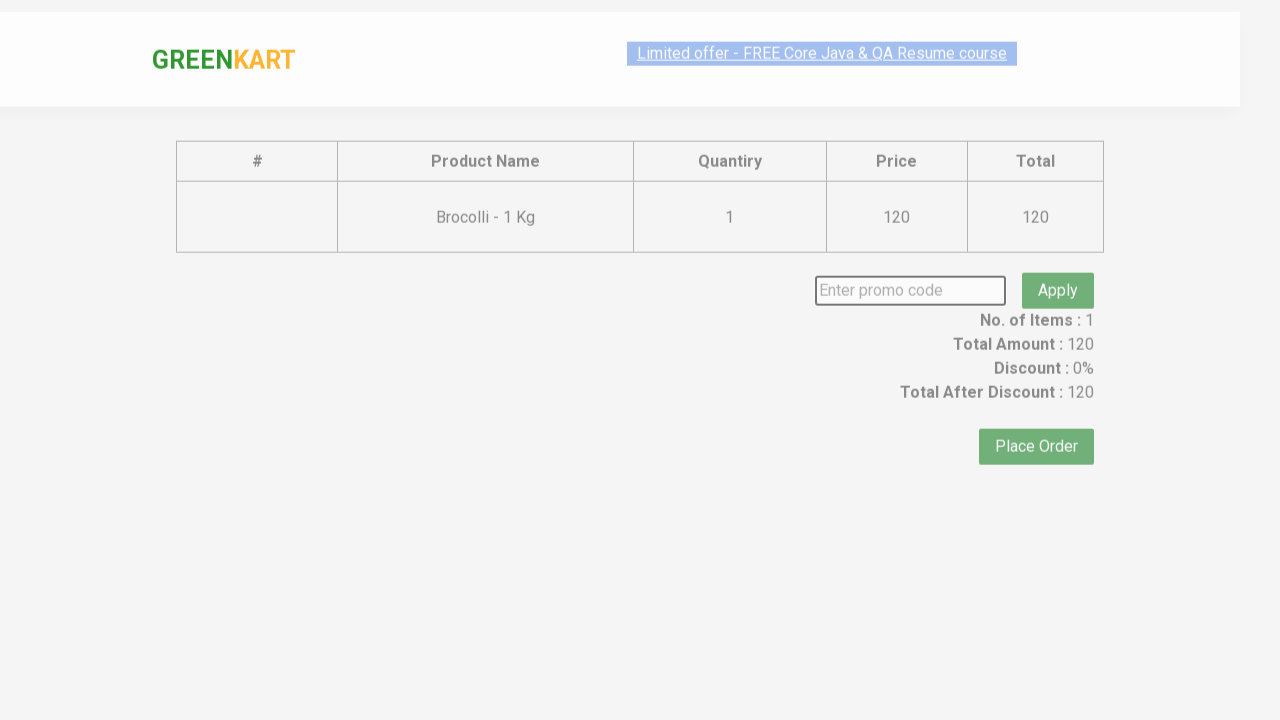

Entered promo code 'rahulshettyacademy' on .promoCode
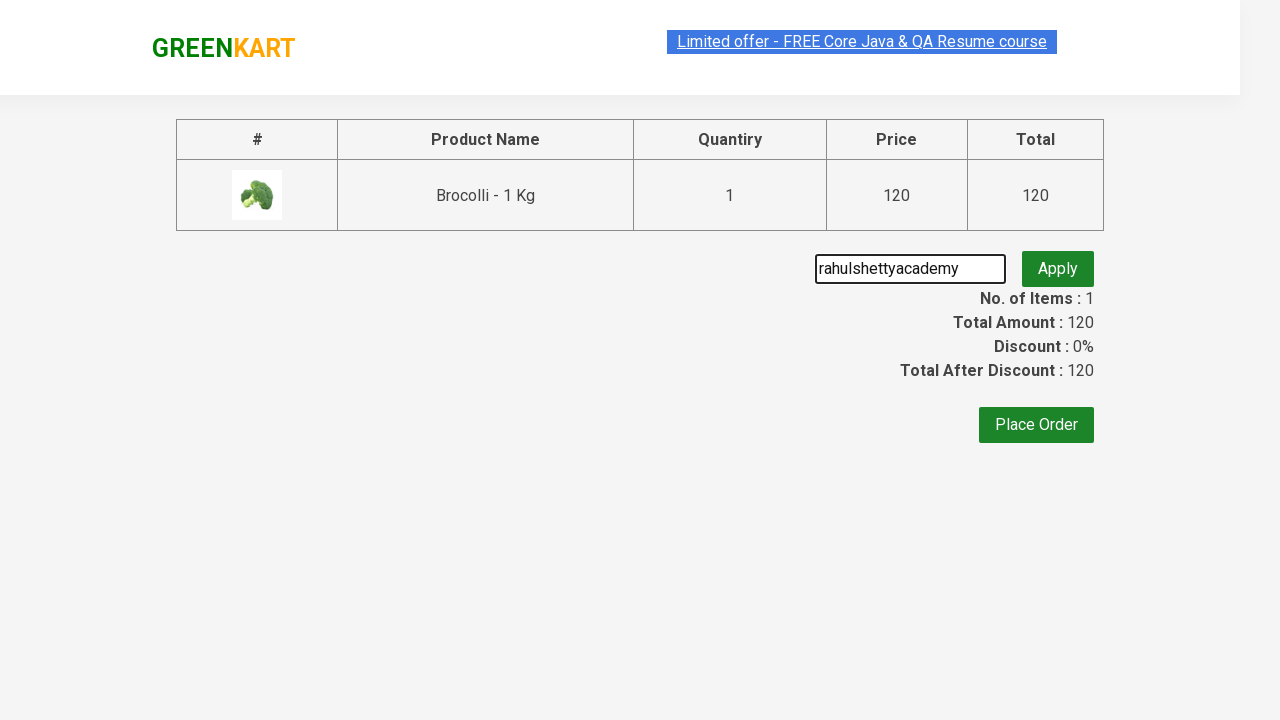

Clicked apply promo button at (1058, 264) on .promoBtn
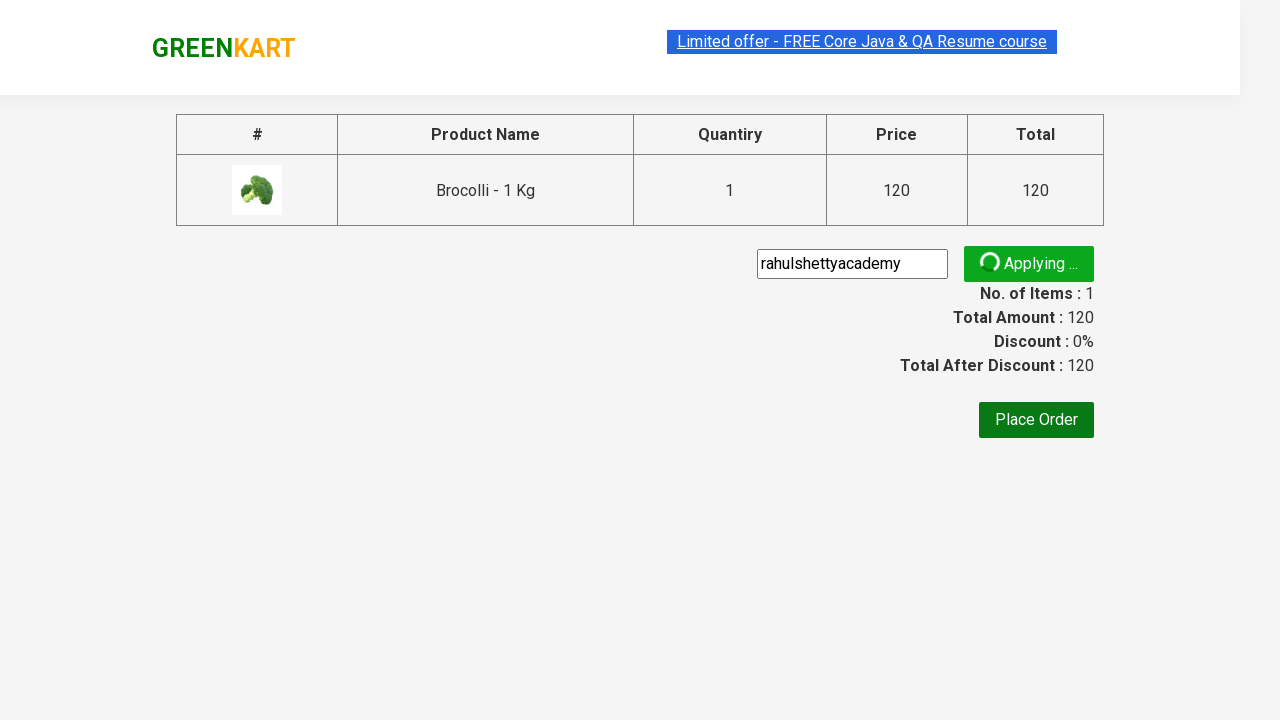

Promo code successfully applied - promo info visible
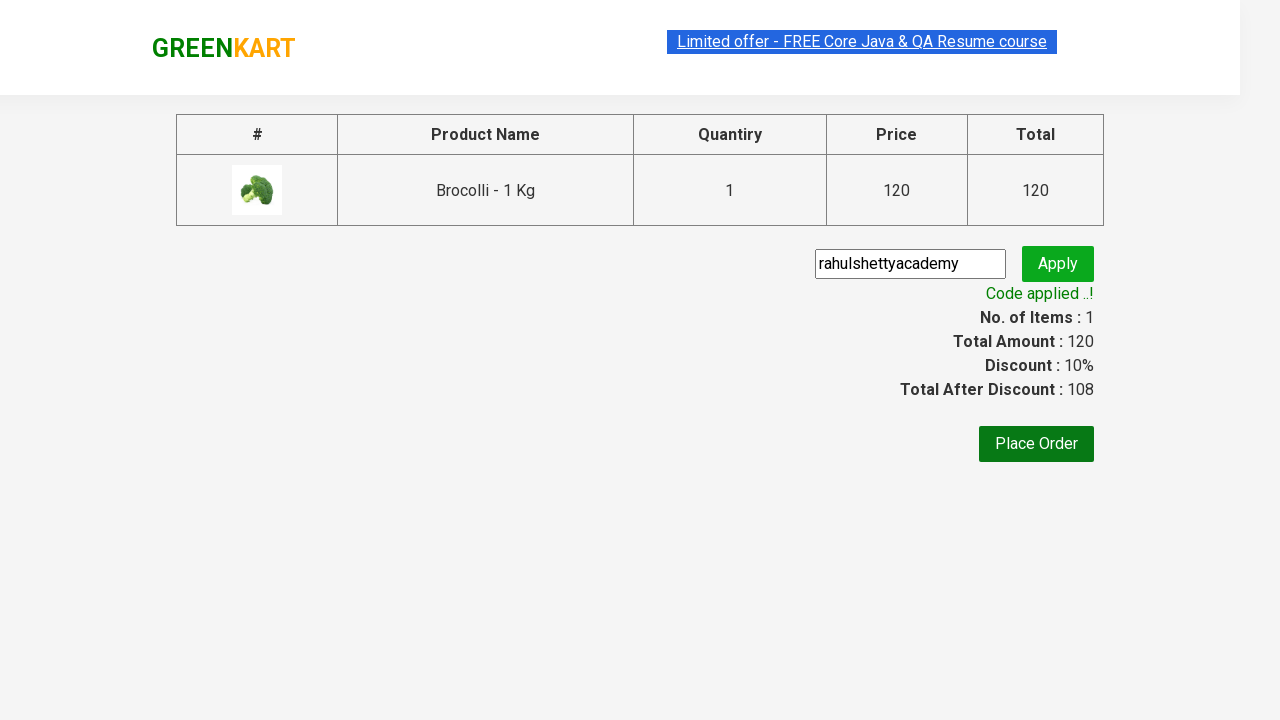

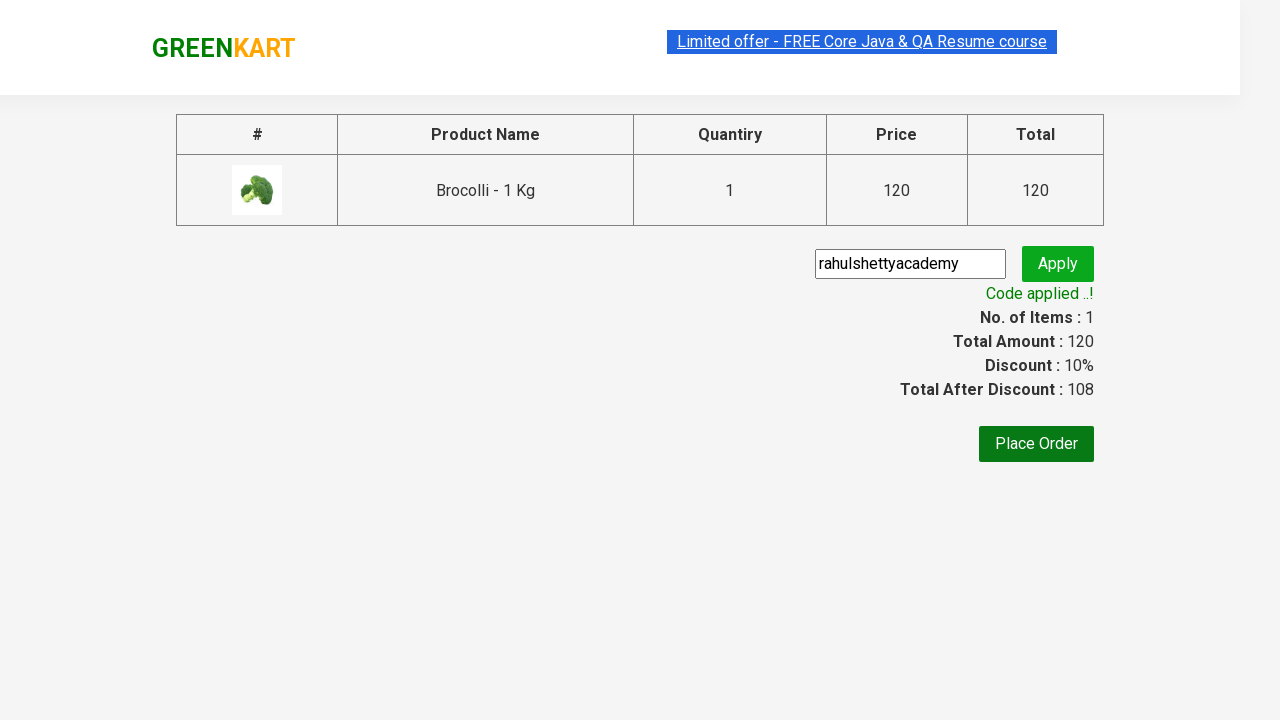